Tests clicking the About navigation tab on the disappearing elements page and verifies the page heading loads

Starting URL: https://the-internet.herokuapp.com/disappearing_elements

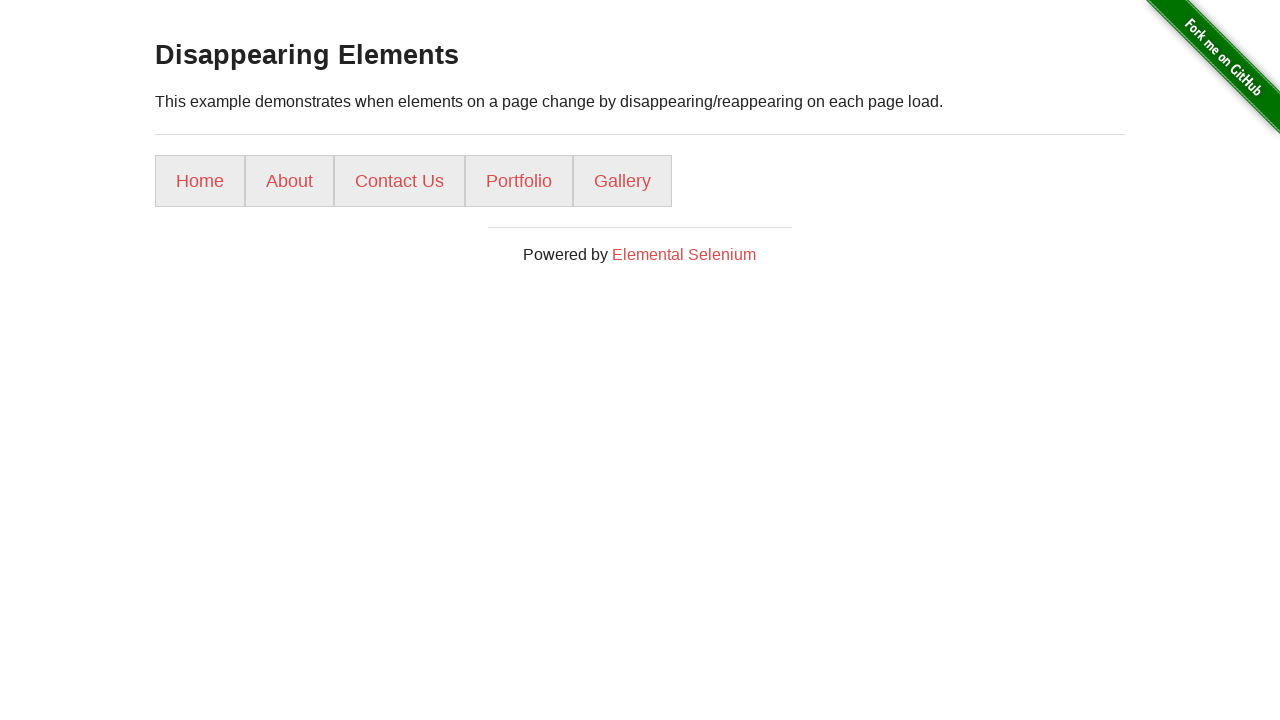

Clicked About navigation tab at (290, 181) on xpath=//*[@id="content"]/div/ul/li[2]/a
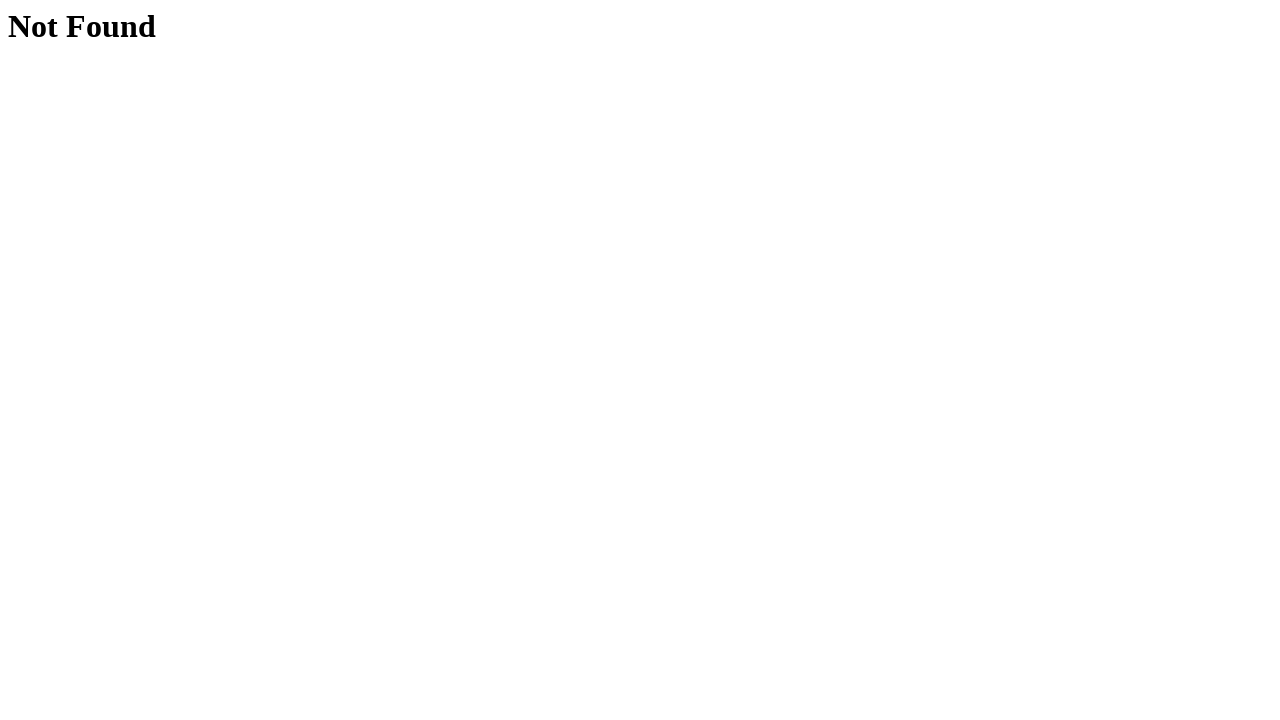

Page heading loaded and became visible
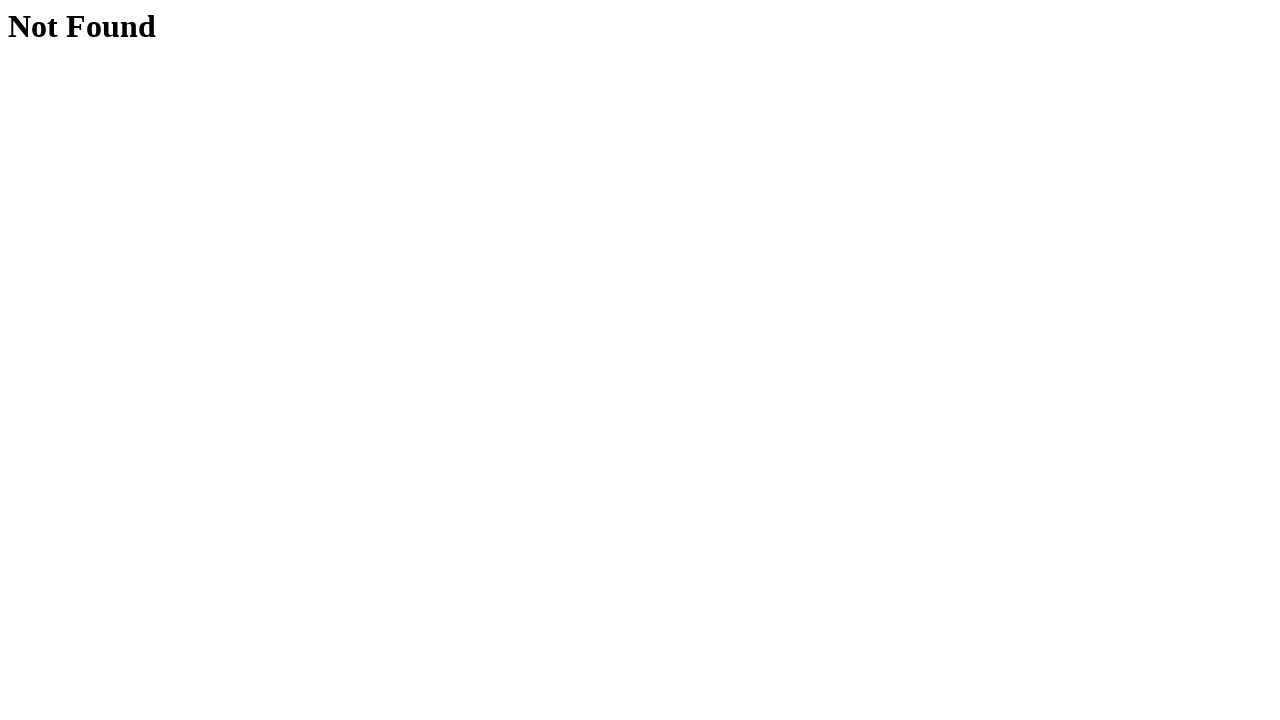

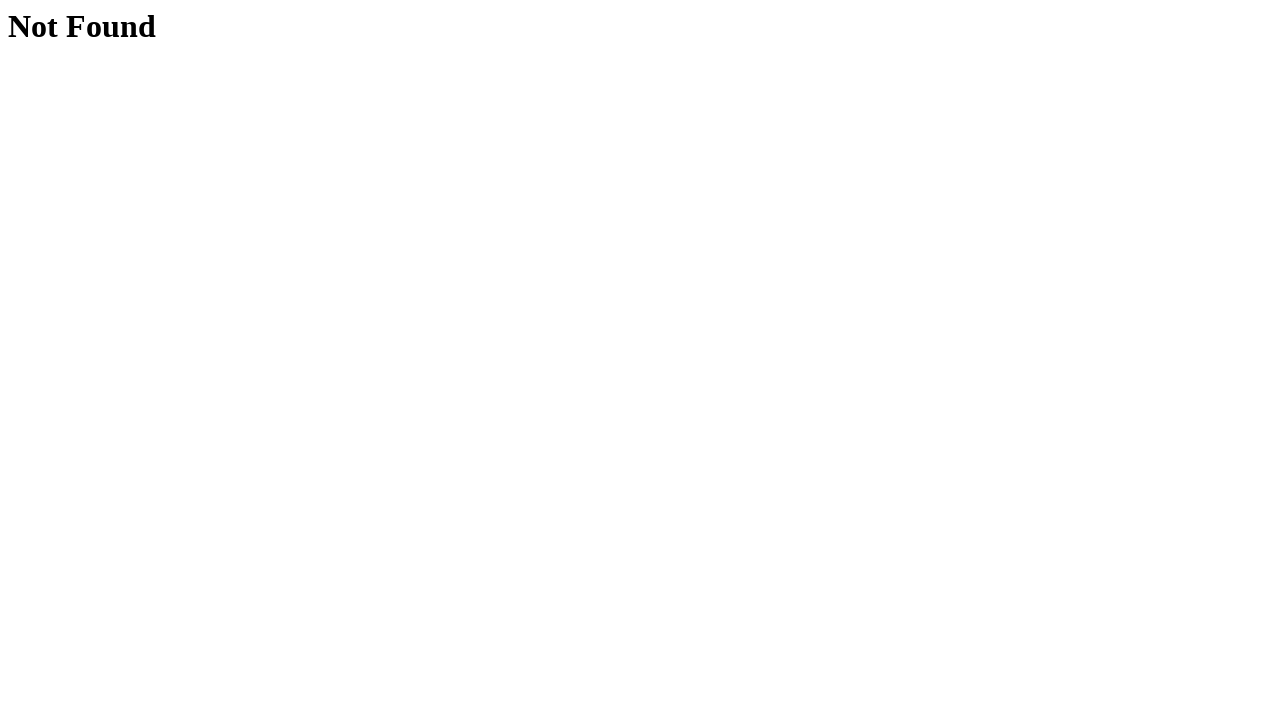